Tests drag and drop functionality on jQuery UI demo page by dragging an element onto a droppable target and verifying the drop was successful

Starting URL: https://jqueryui.com/droppable/

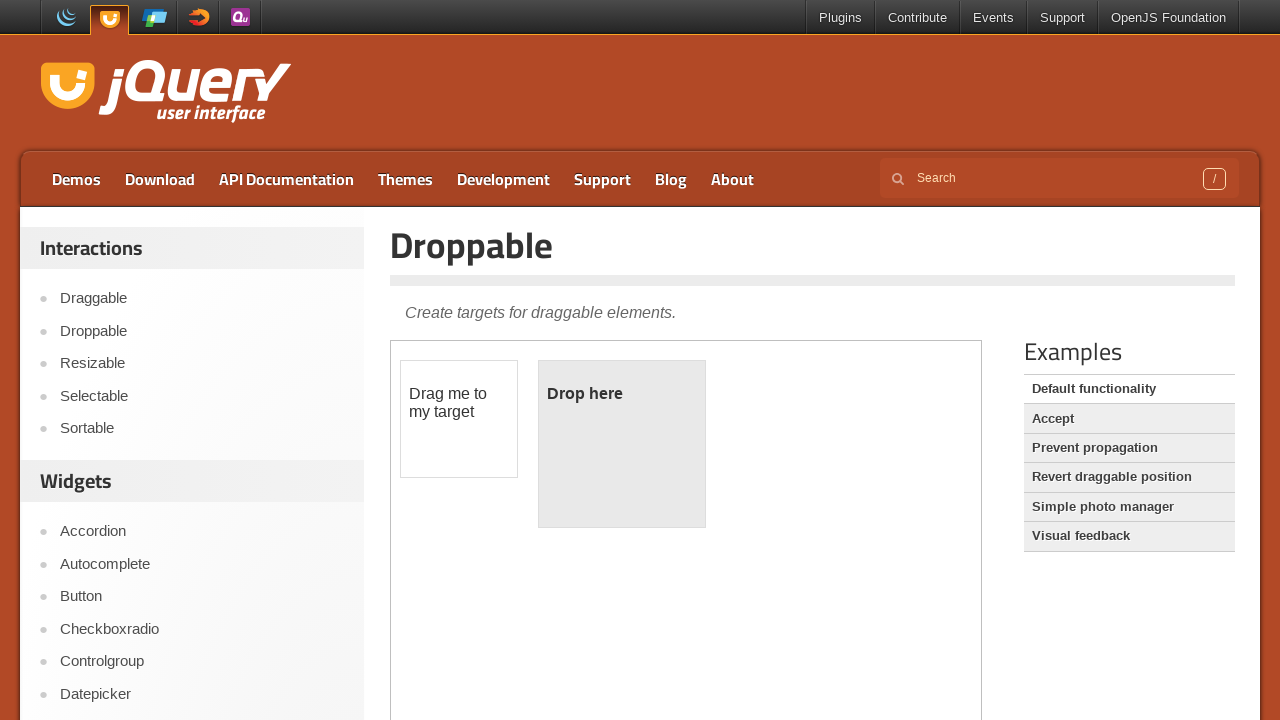

Navigated to jQuery UI droppable demo page
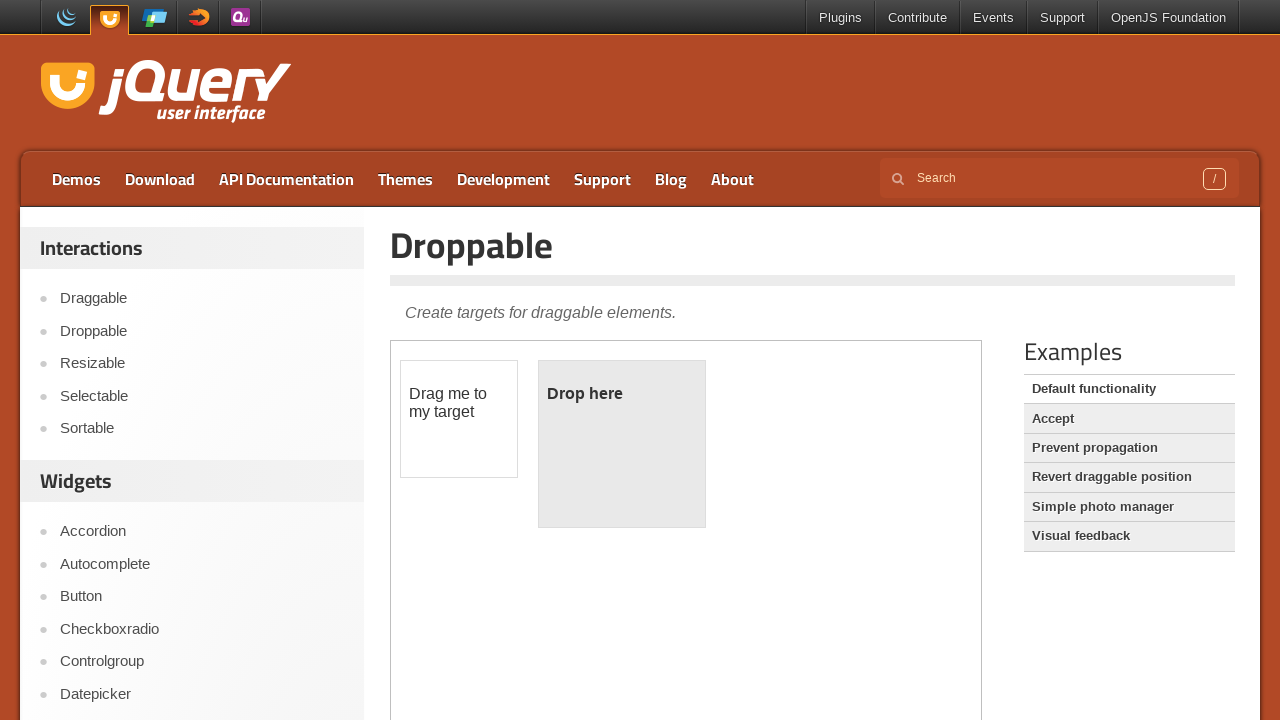

Located the demo iframe
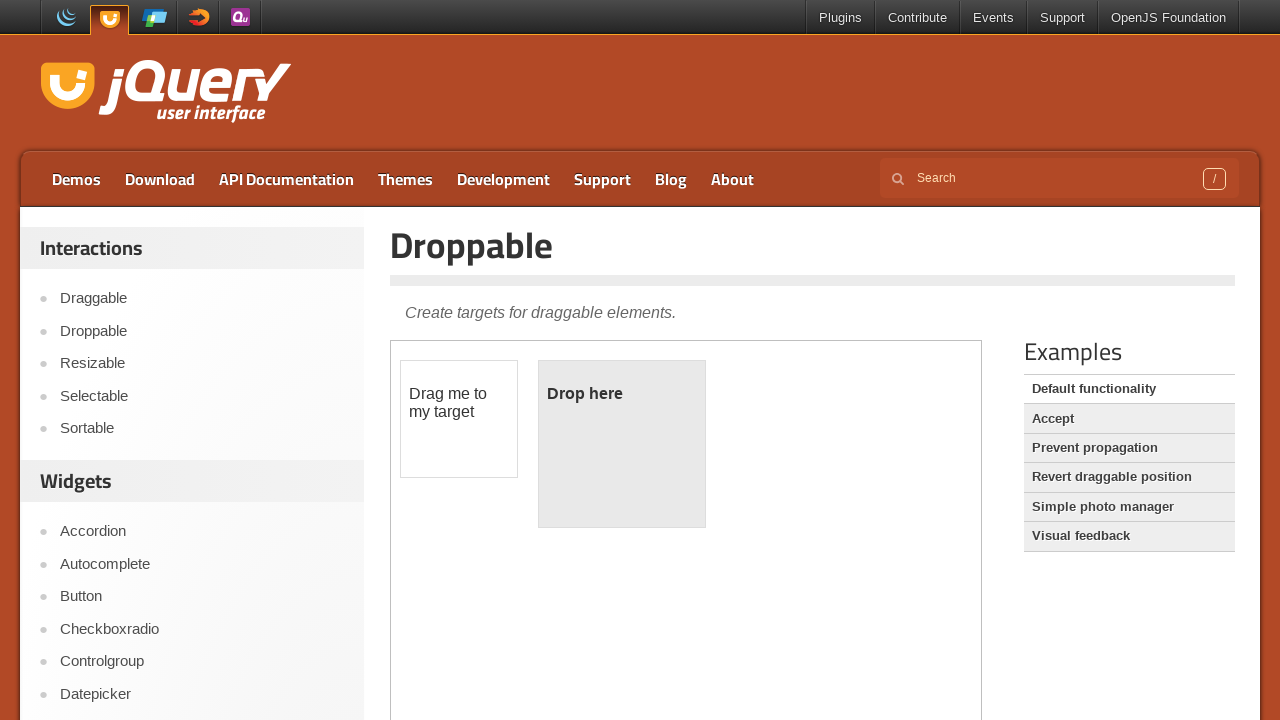

Located the draggable element
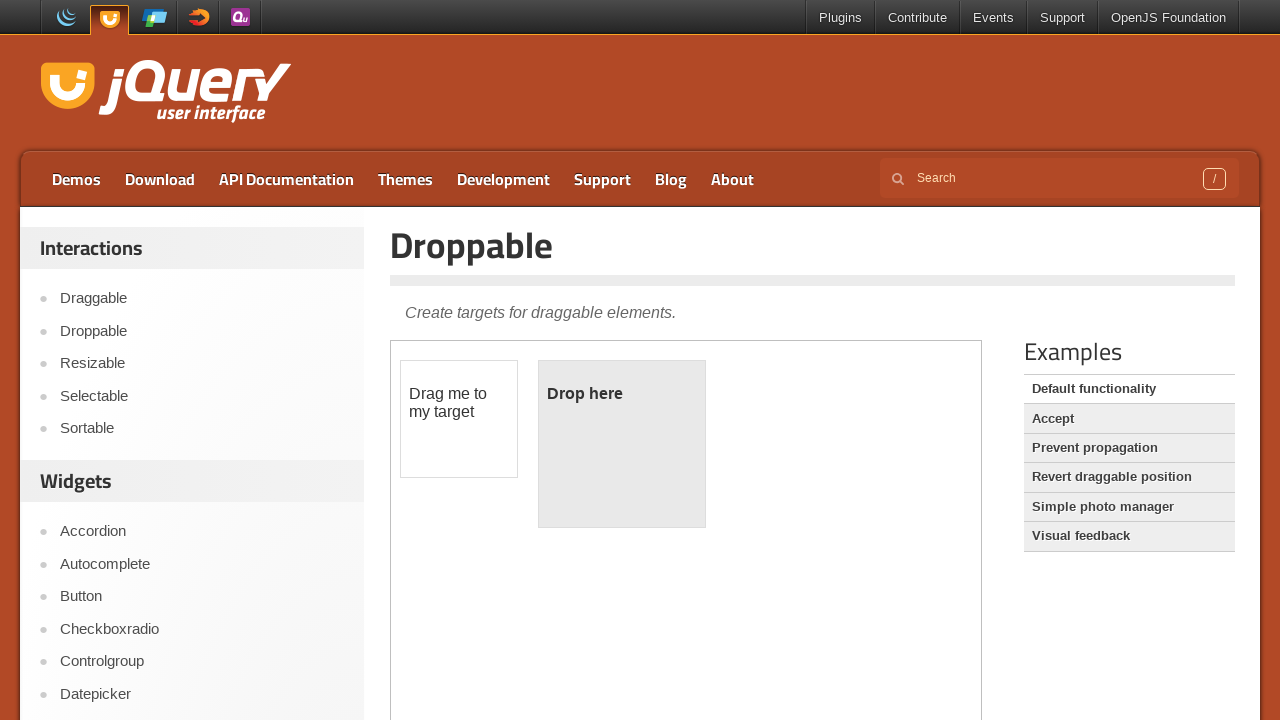

Located the droppable target element
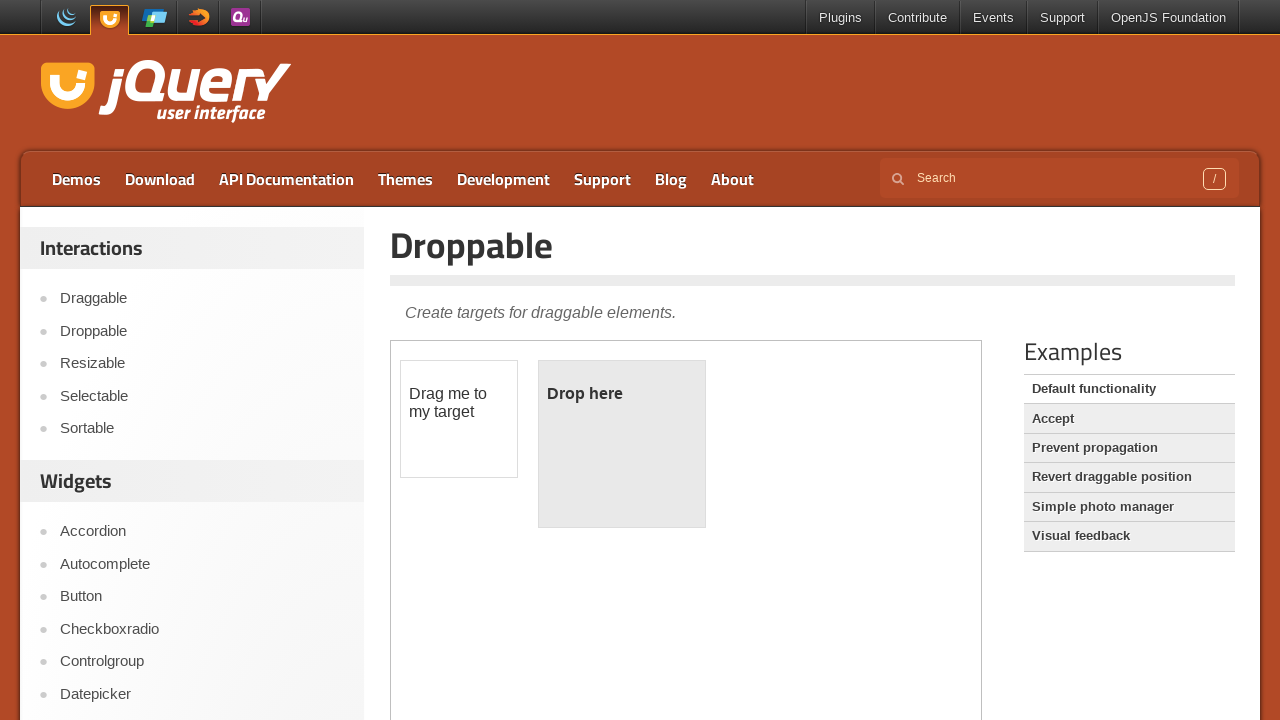

Dragged the draggable element onto the droppable target at (622, 444)
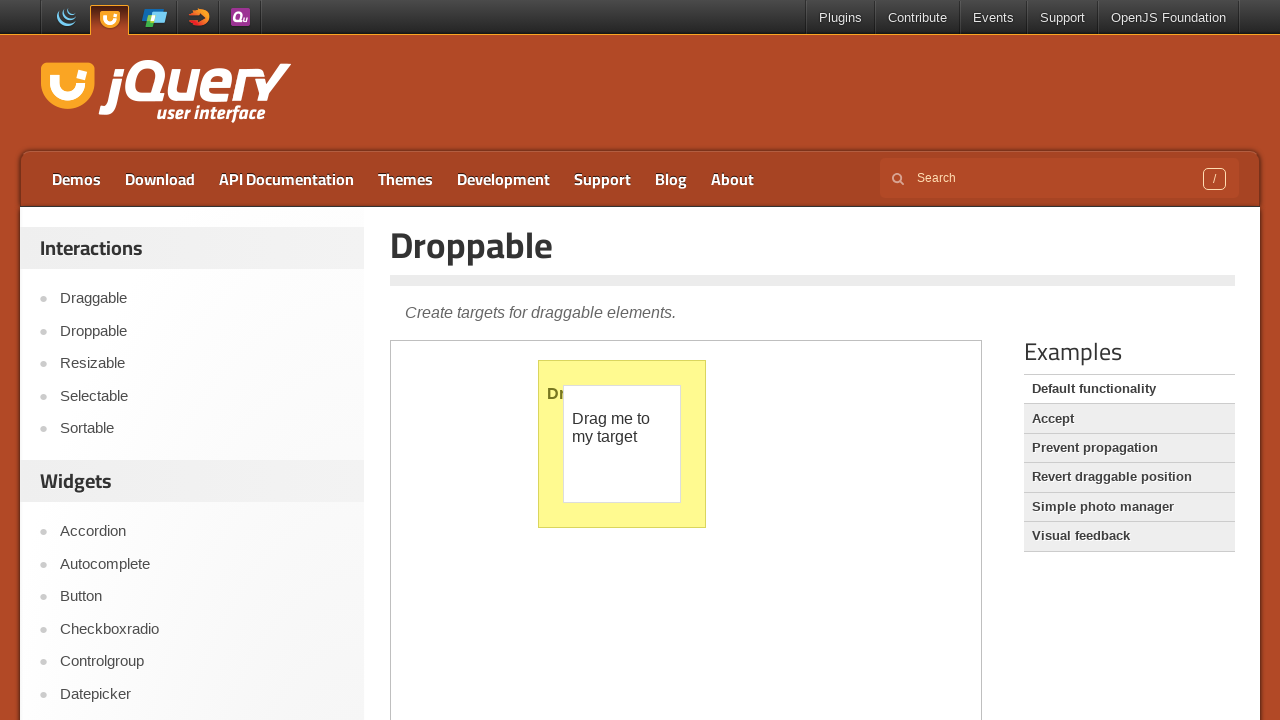

Verified successful drop - 'Dropped!' text appeared
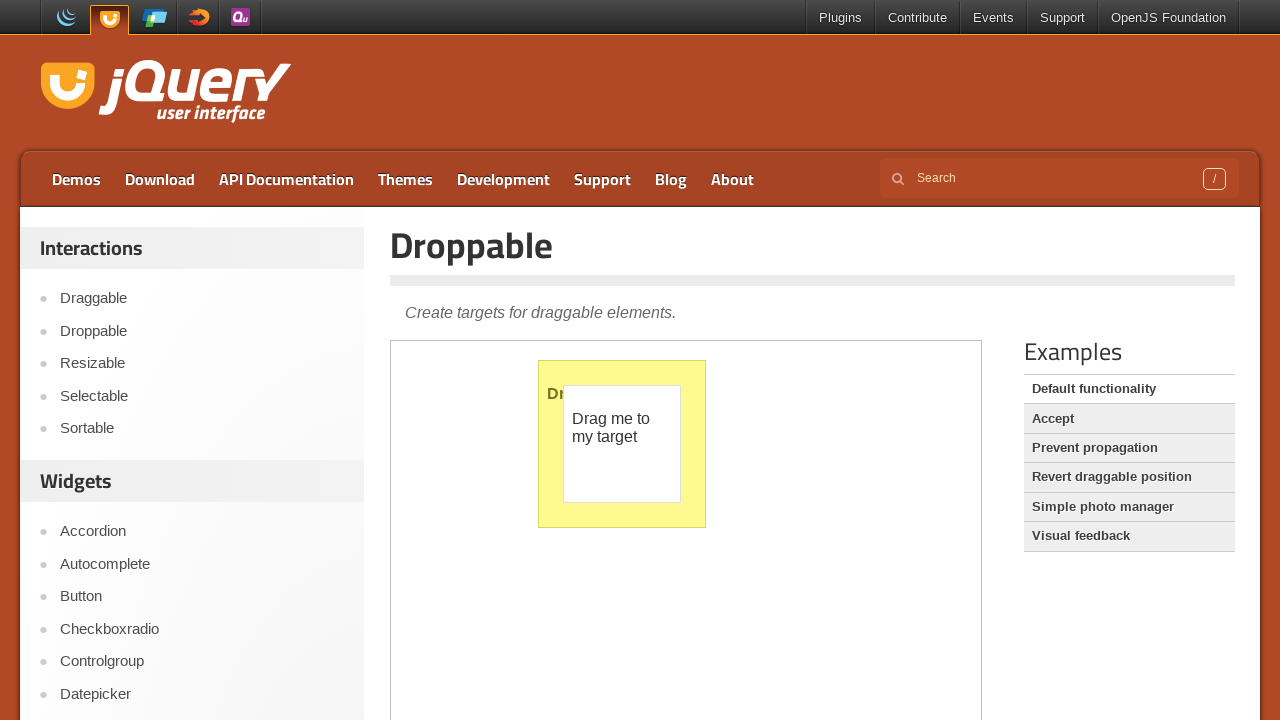

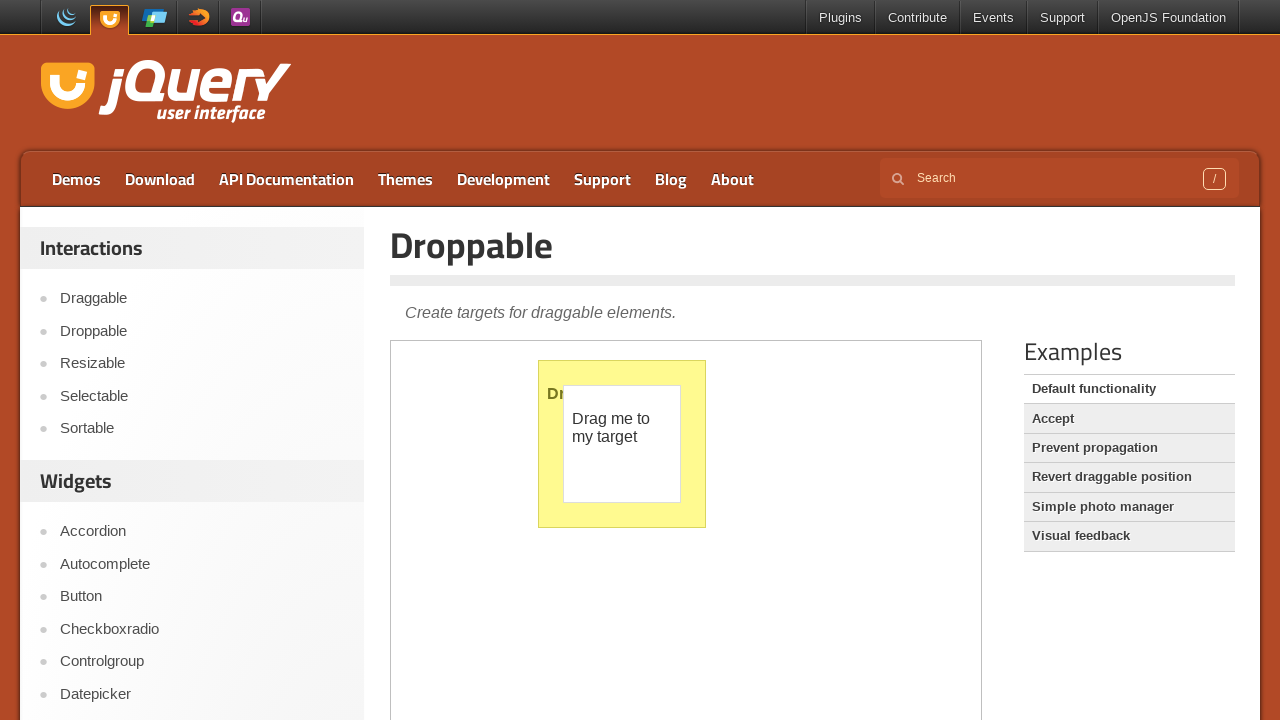